Tests email format validation by entering an invalid email format during registration

Starting URL: https://thinking-tester-contact-list.herokuapp.com/addUser

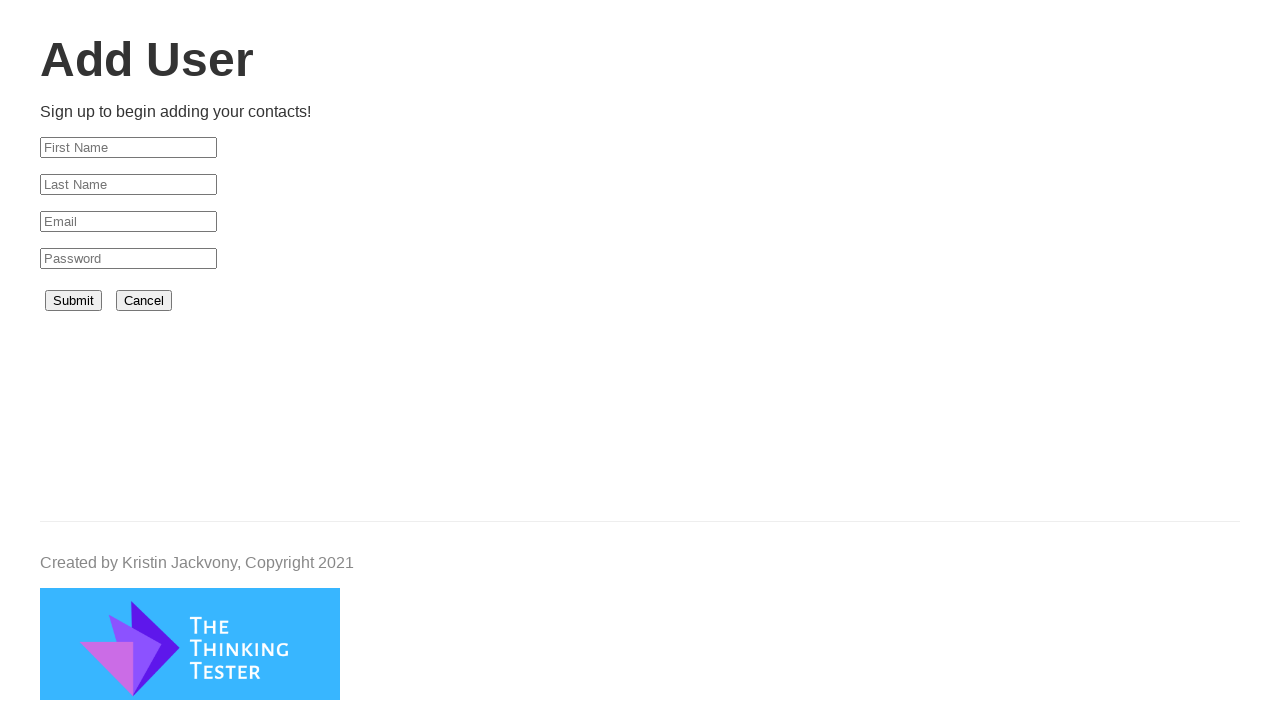

Filled first name field with 'Test' on #firstName
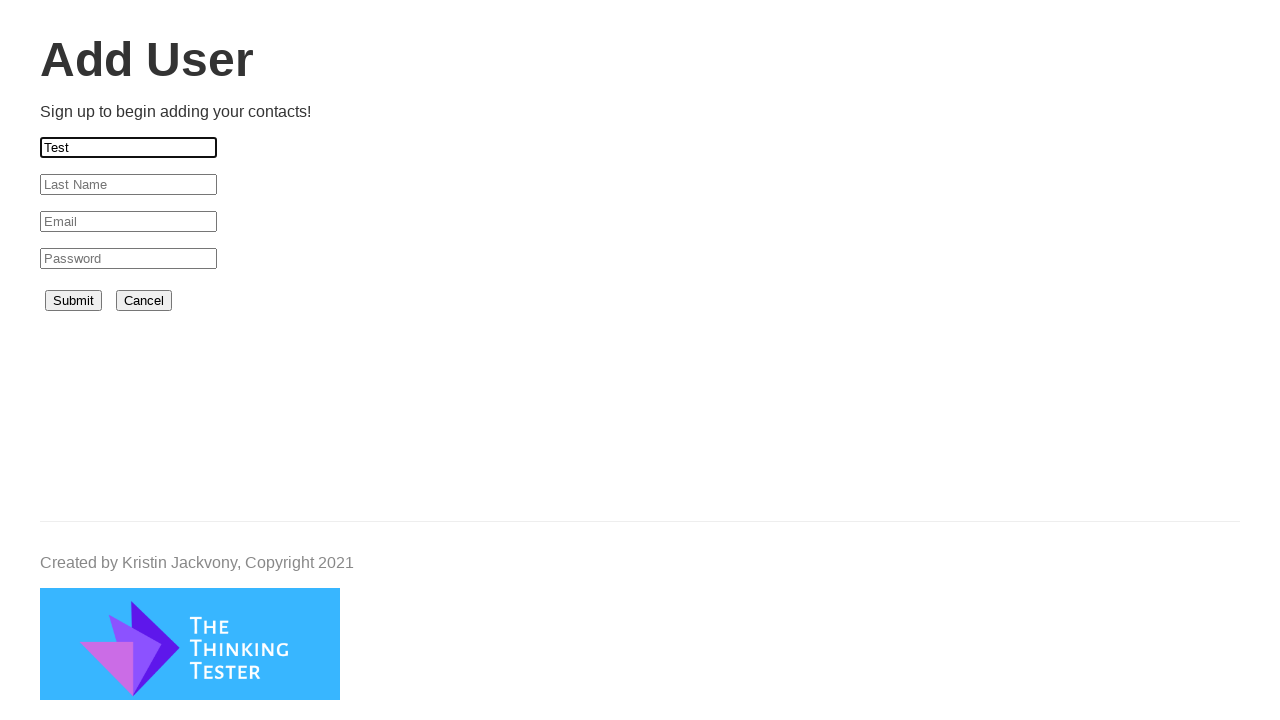

Filled last name field with 'User' on #lastName
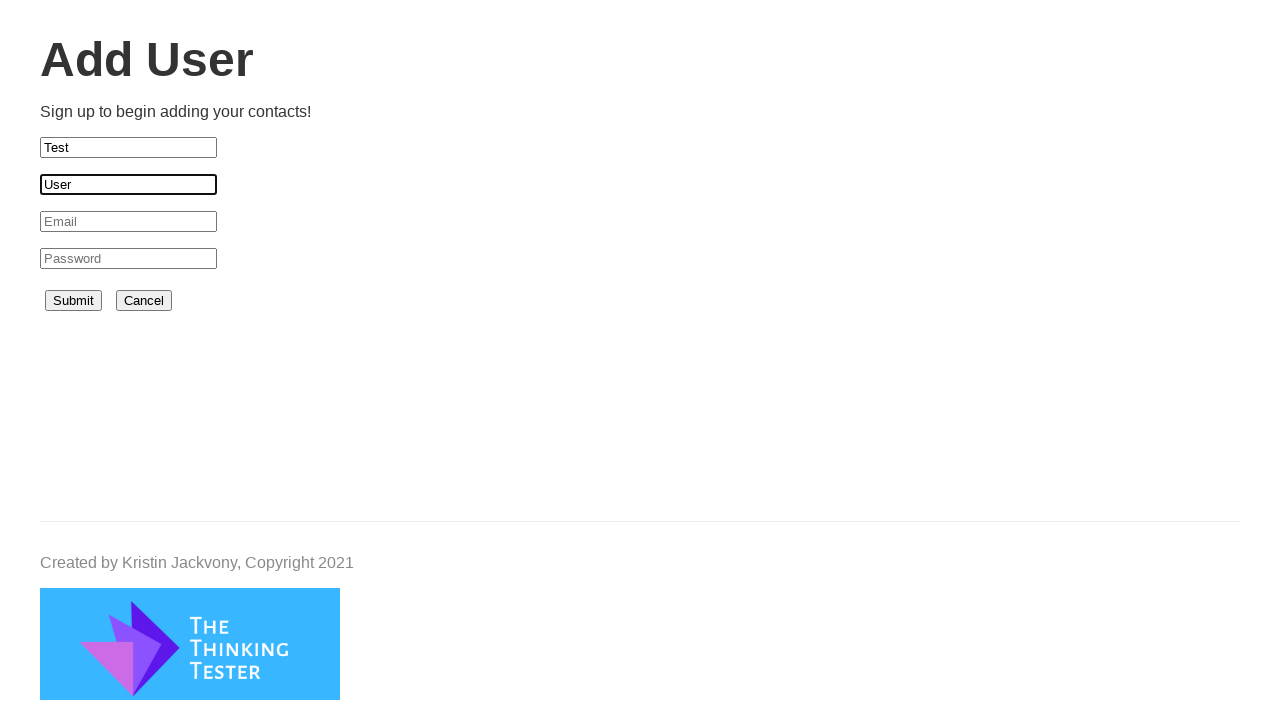

Filled email field with invalid format 'invalidemail' on #email
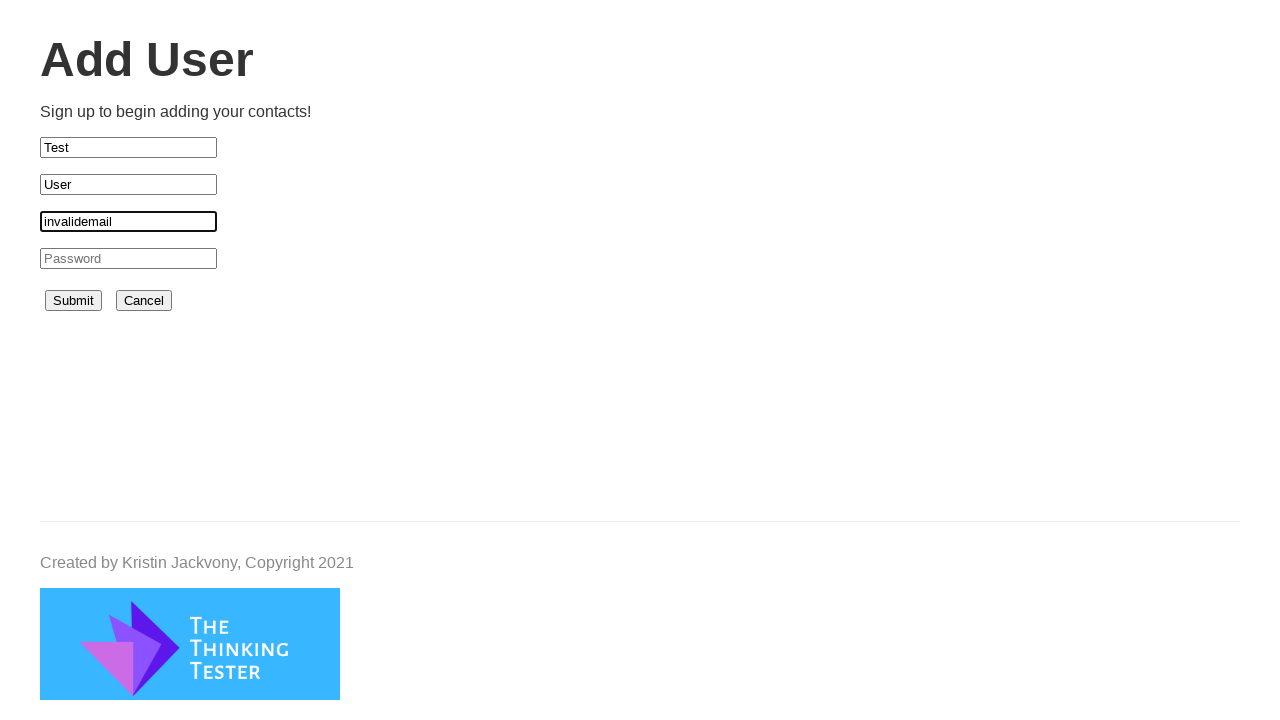

Filled password field with 'Test@1234' on #password
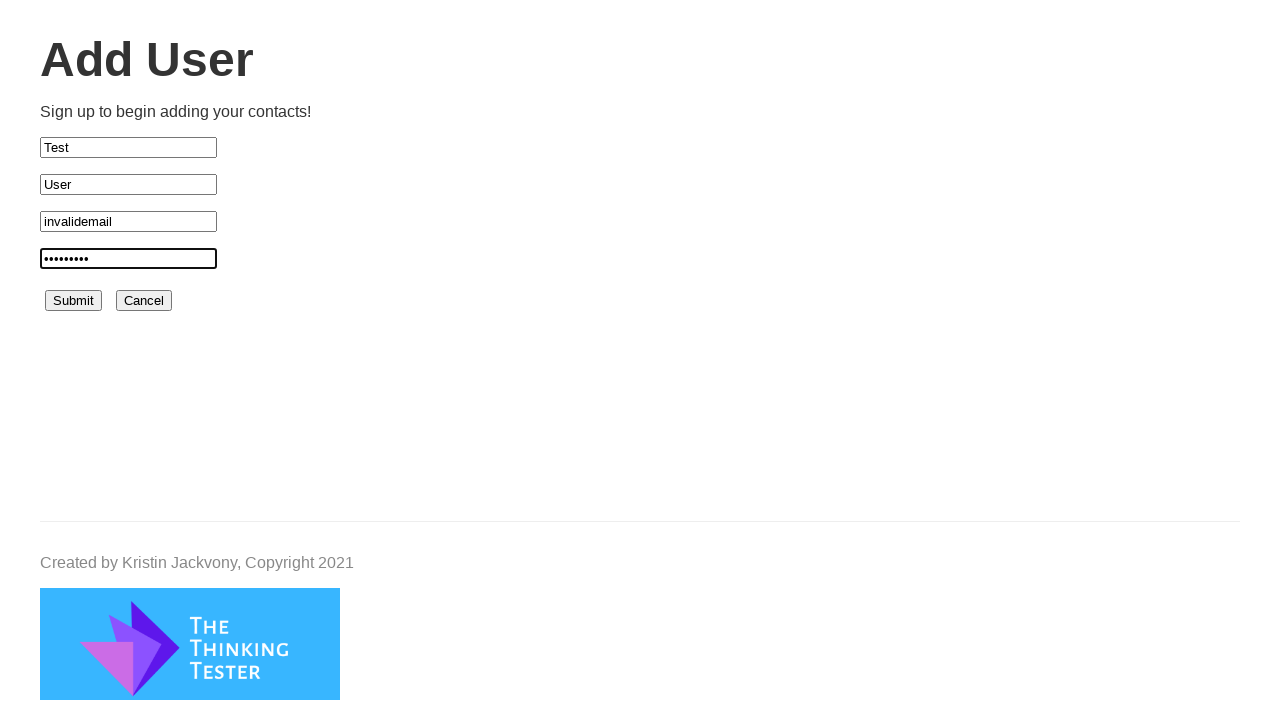

Clicked submit button to attempt registration at (74, 301) on button[type='submit']
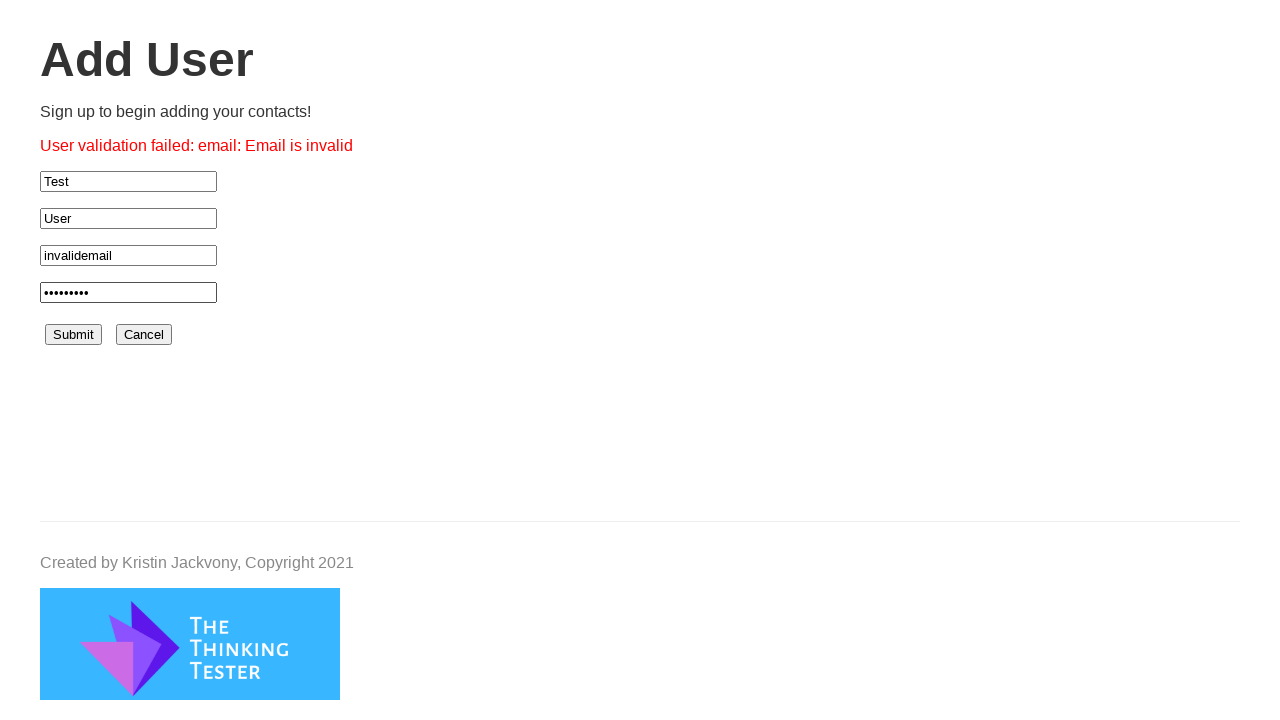

Email field is still present after form submission attempt, validating that form was not submitted due to invalid email format
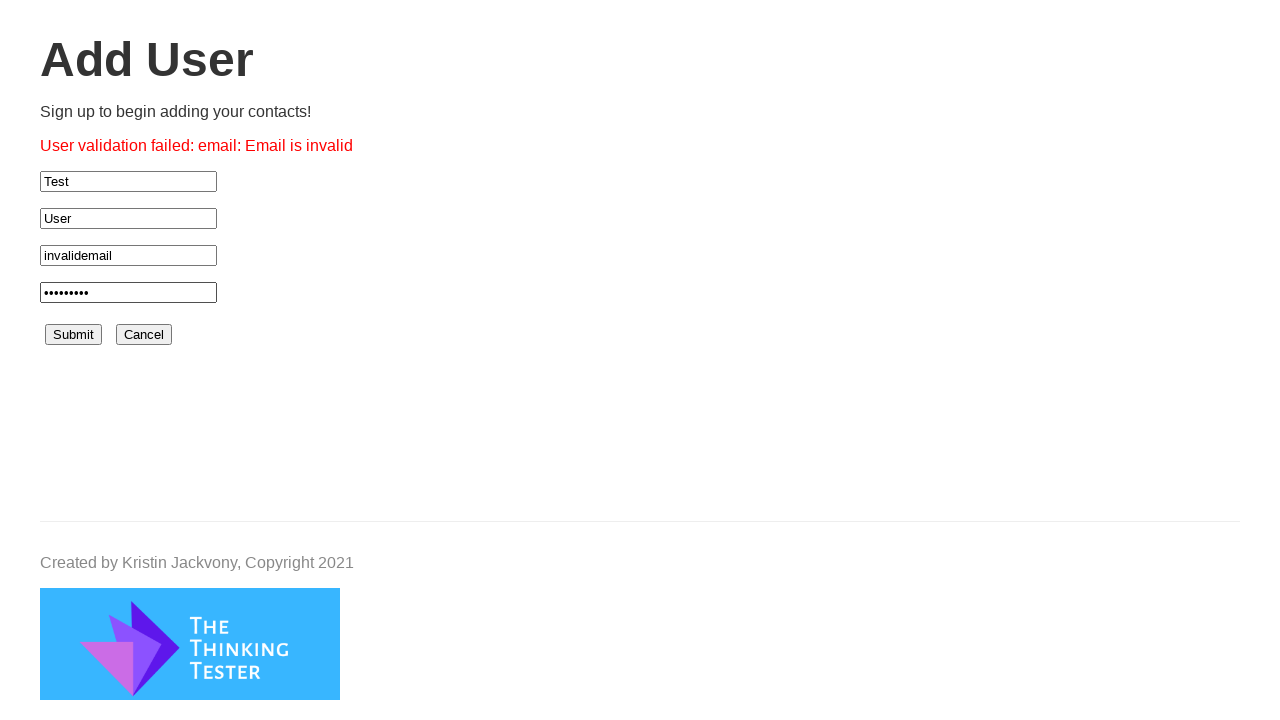

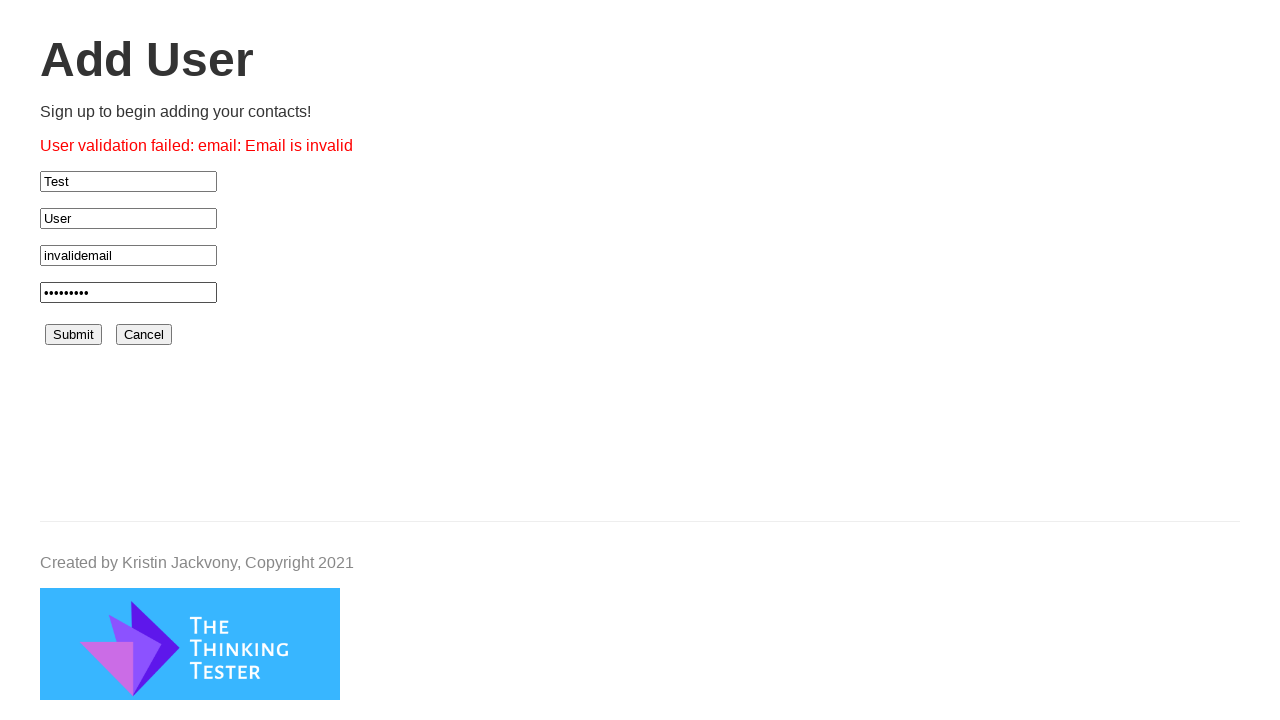